Tests conditional navigation flow on BlazeDemo - checks if flight options exist, clicks to find flights, selects a flight row, fills in passenger name, and completes the purchase flow based on various page conditions.

Starting URL: http://blazedemo.com

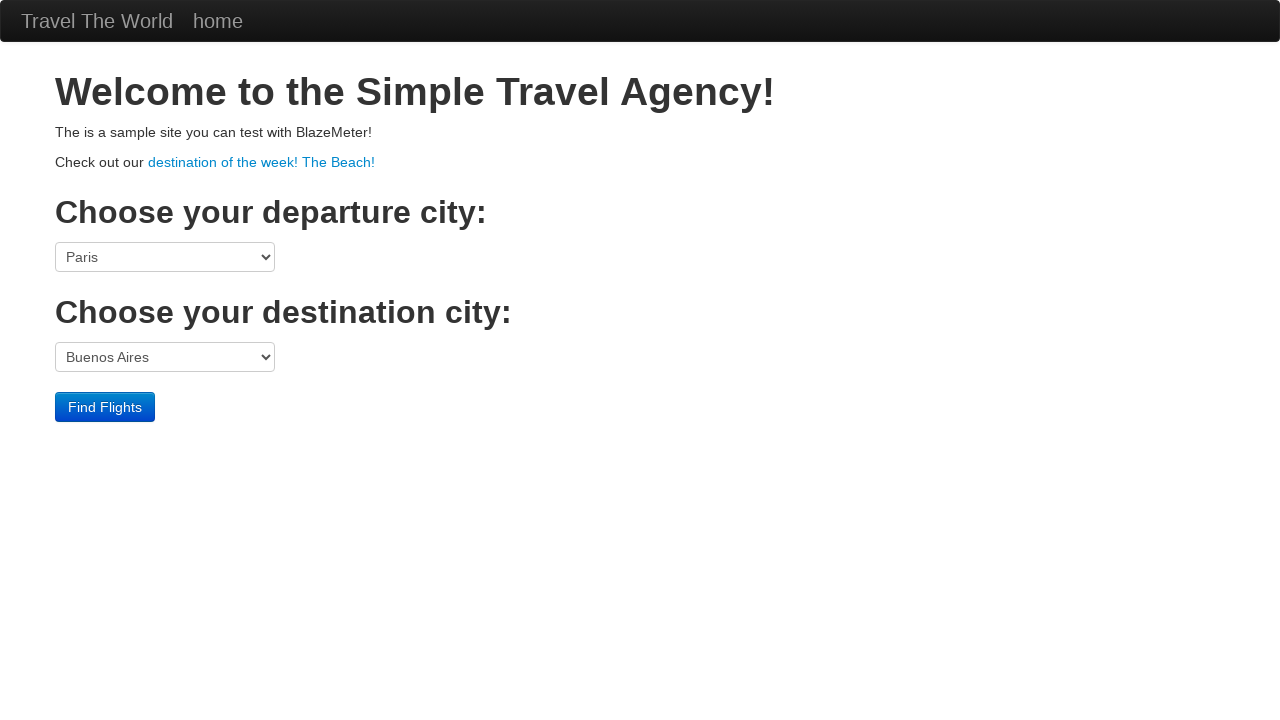

Evaluated fromPort dropdown to check for available options
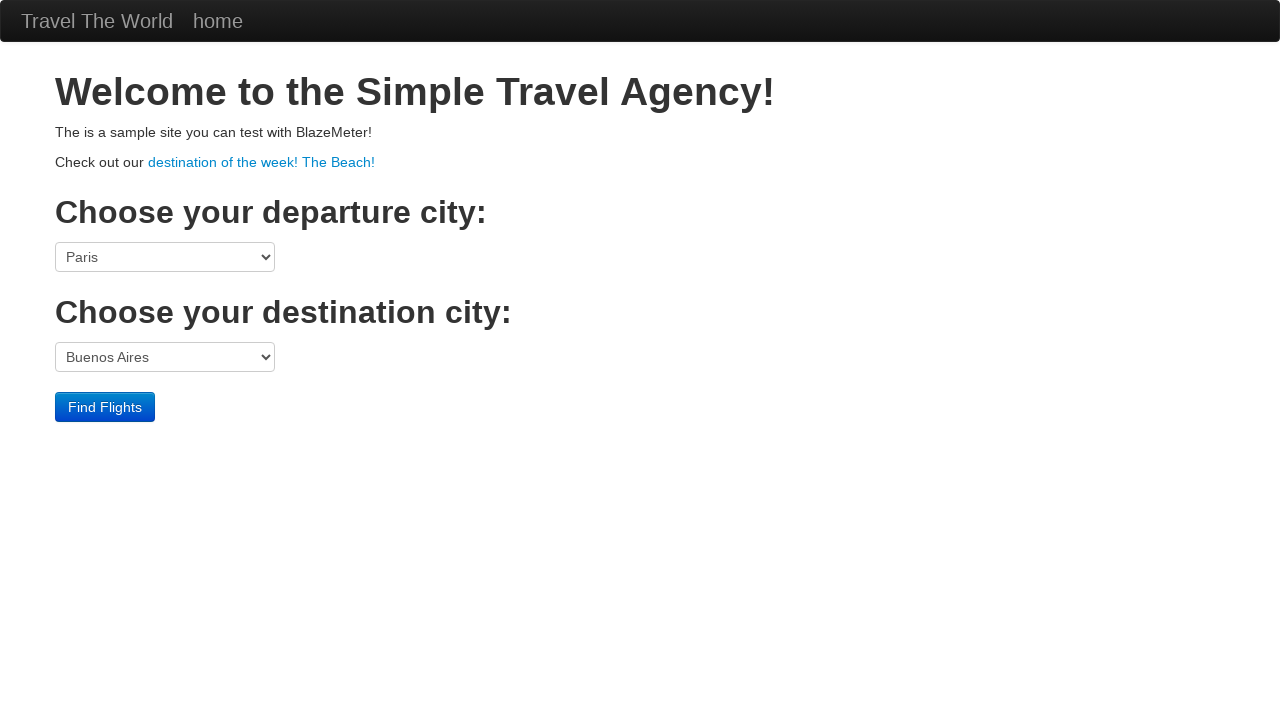

Clicked 'Find Flights' button at (105, 407) on xpath=/html/body/div[3]/form/div/input
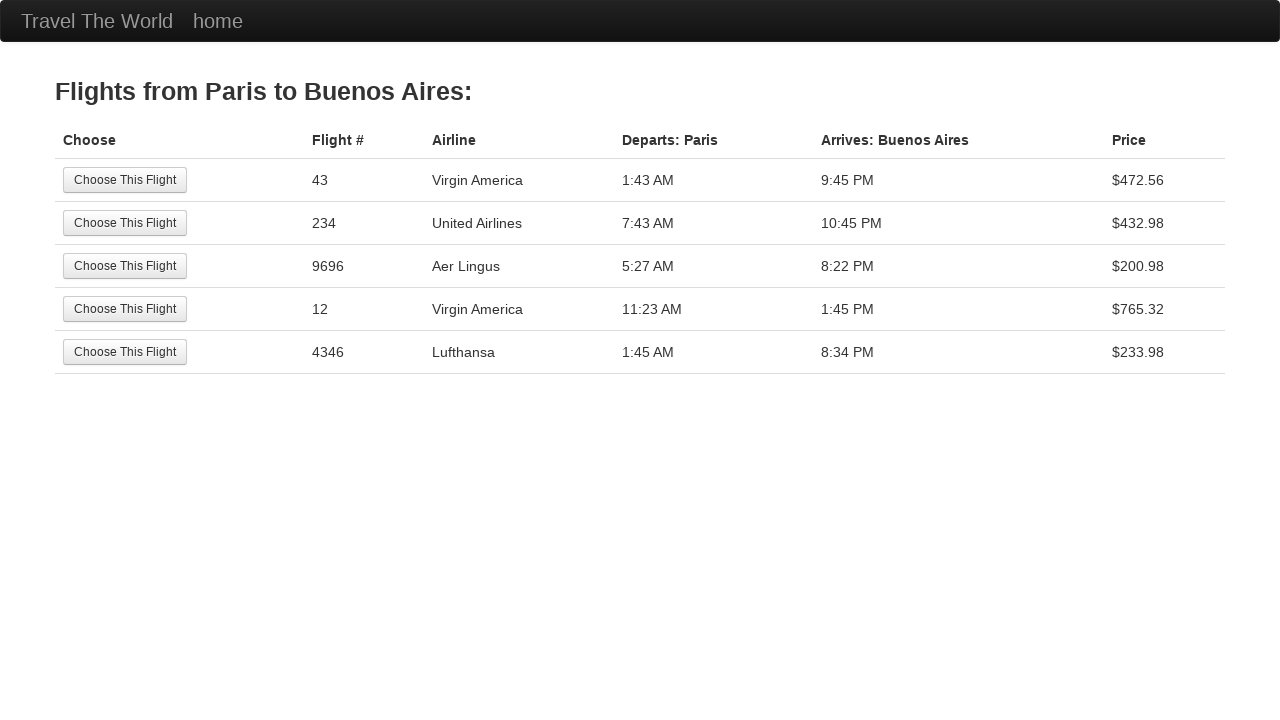

Waited for network to be idle after clicking Find Flights
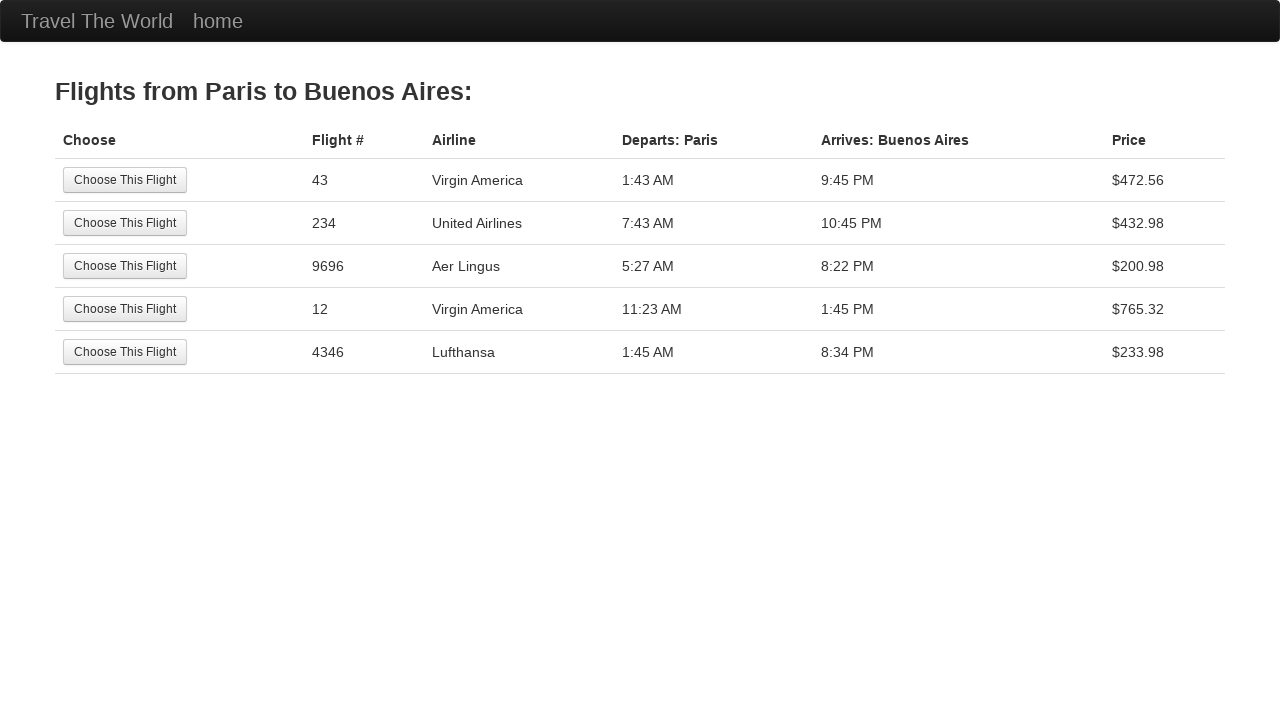

Waited 1 second for page stability
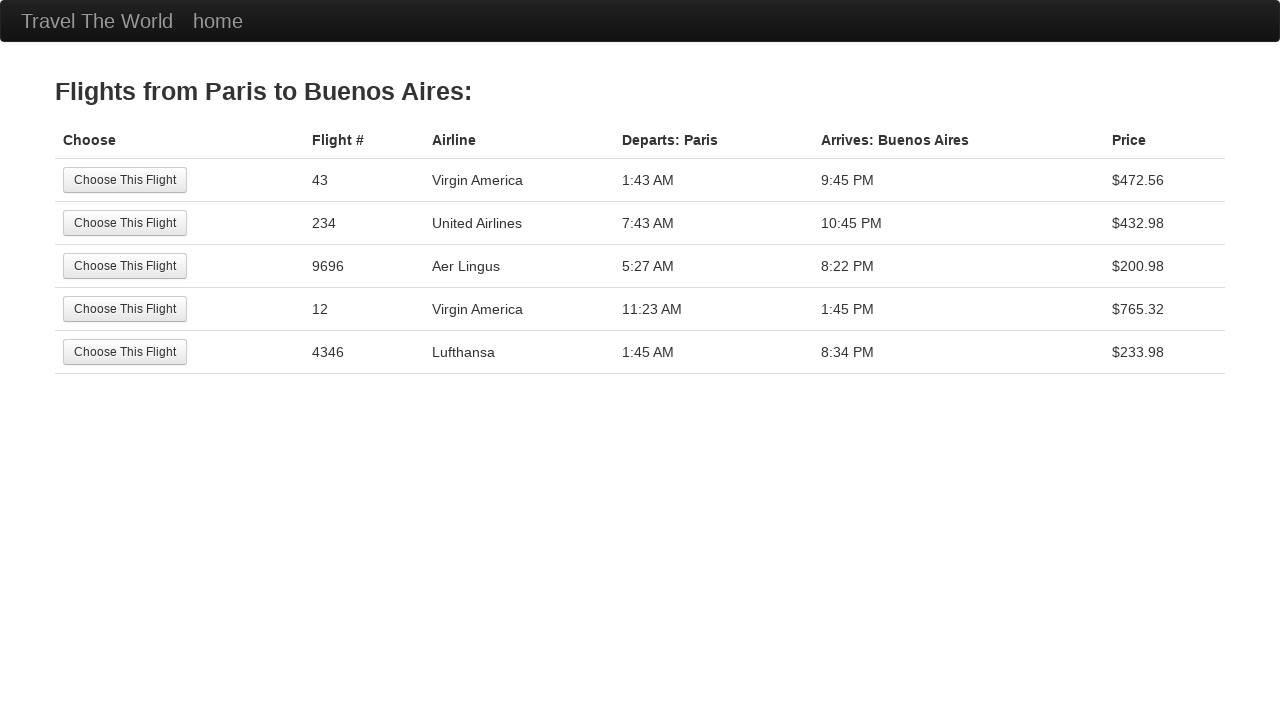

Evaluated flight results table to check for more than 5 rows
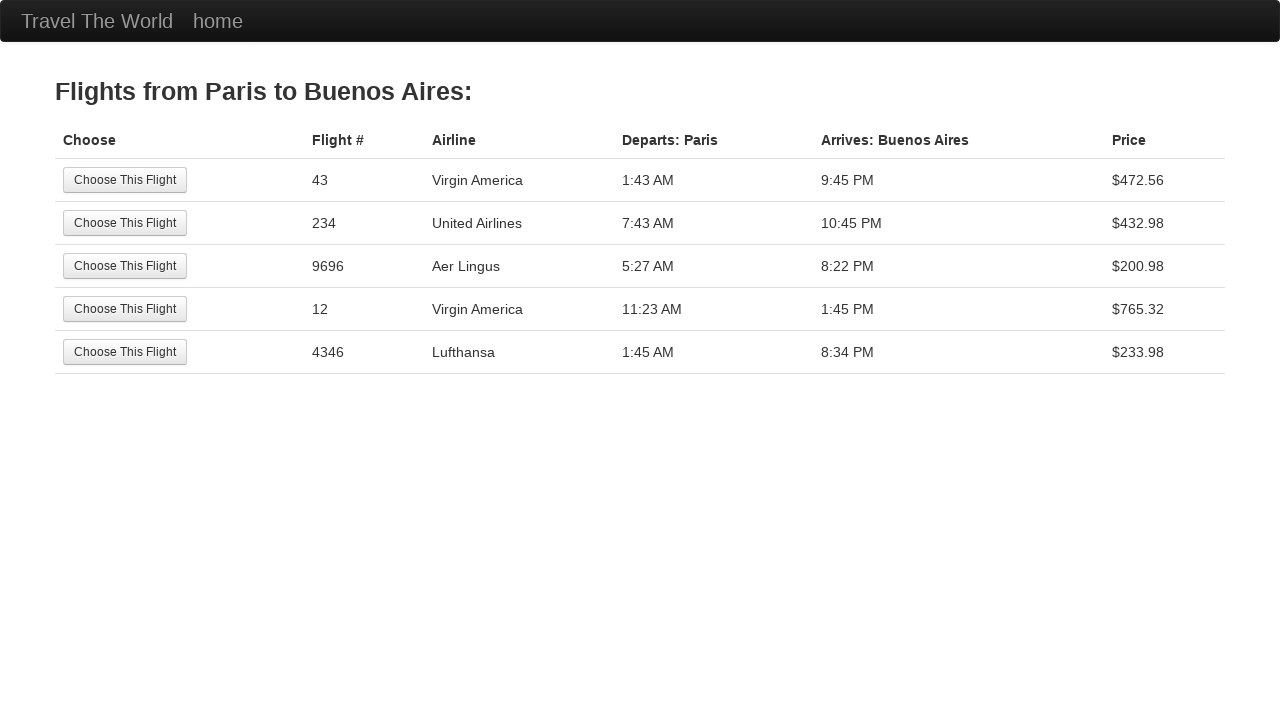

Clicked on the 5th row to select a flight at (125, 352) on xpath=/html/body/div[2]/table/tbody/tr[5]/td[1]/input
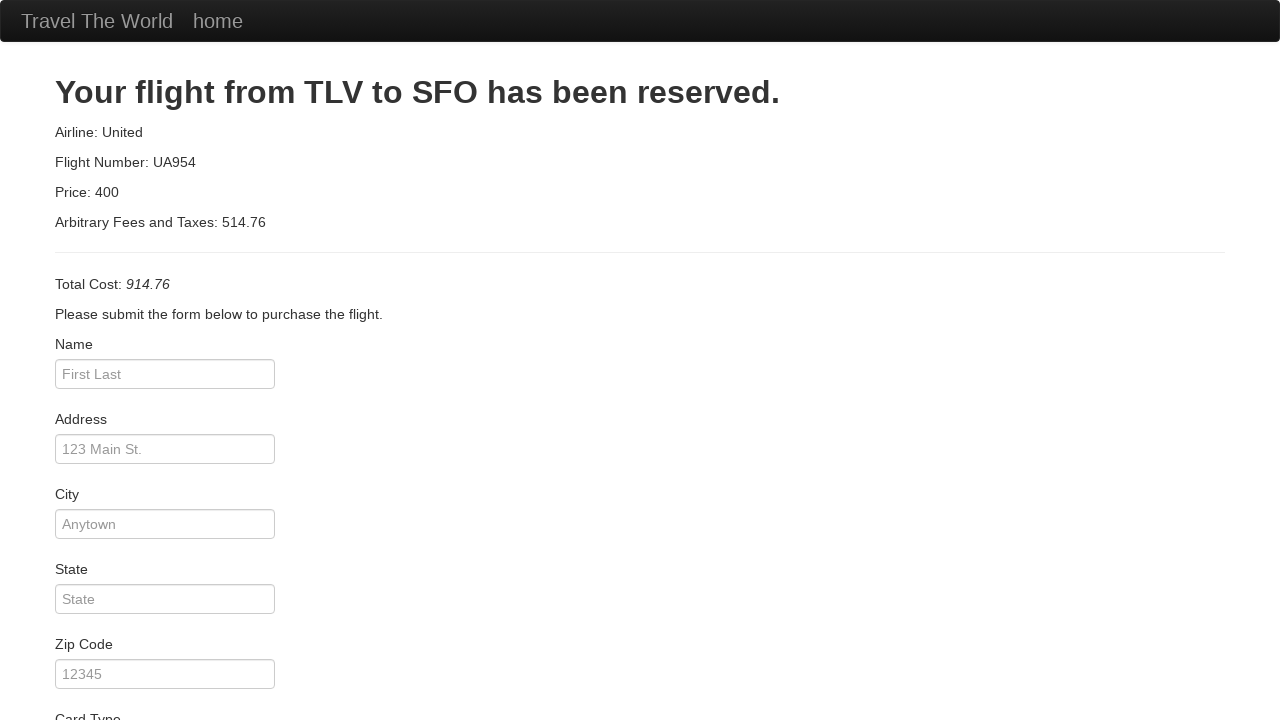

Waited for network to be idle after selecting flight
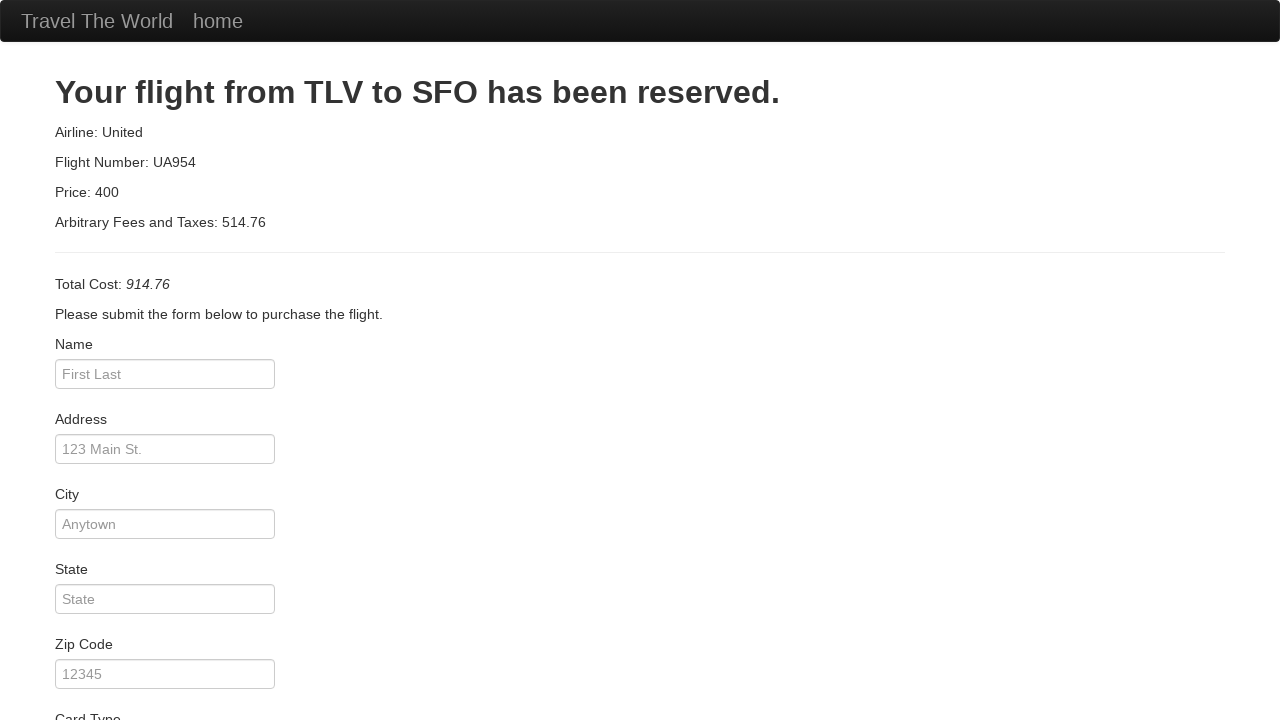

Evaluated passenger name field to check if empty
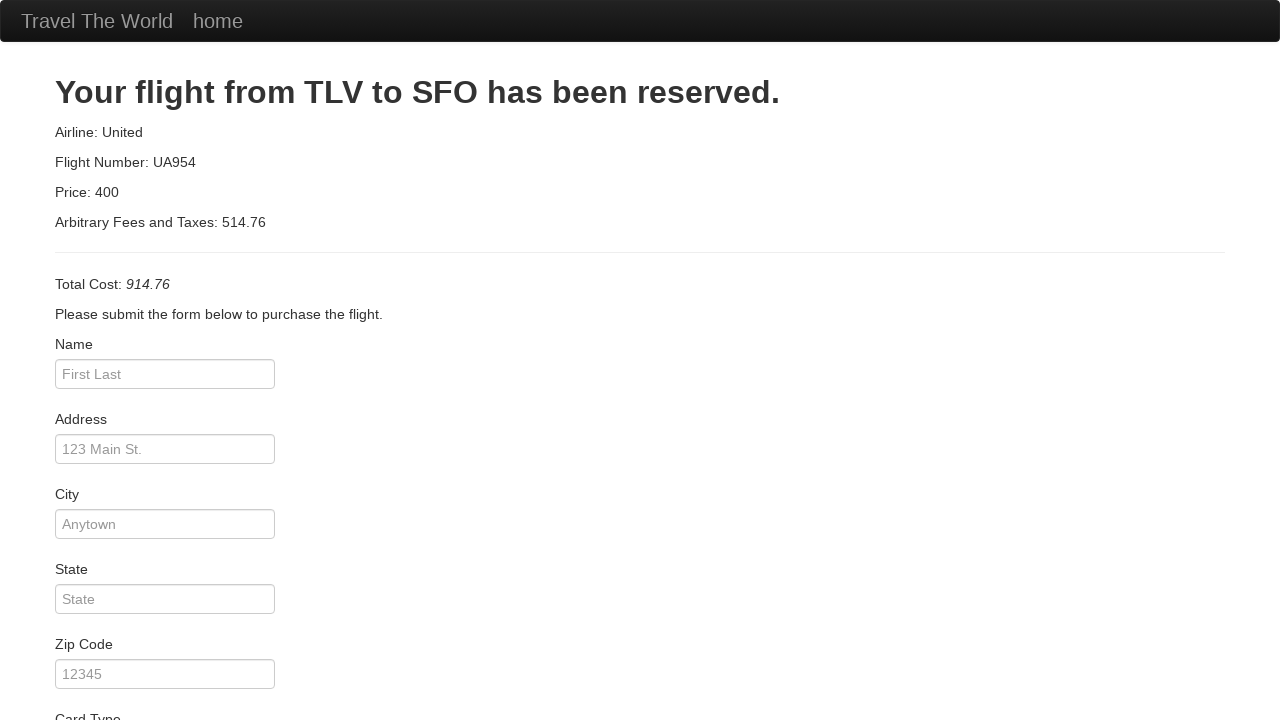

Filled passenger name field with 'John Doe' on #inputName
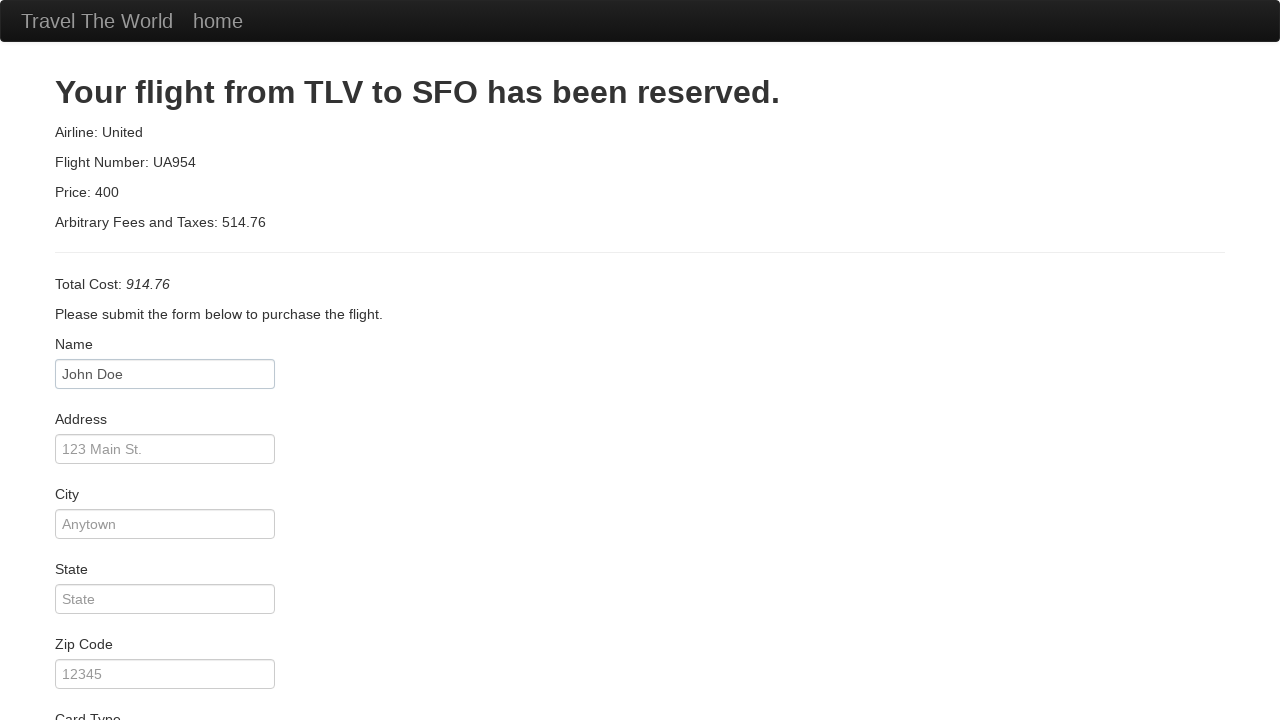

Clicked 'Purchase Flight' button to complete booking at (118, 685) on xpath=/html/body/div[2]/form/div[11]/div/input
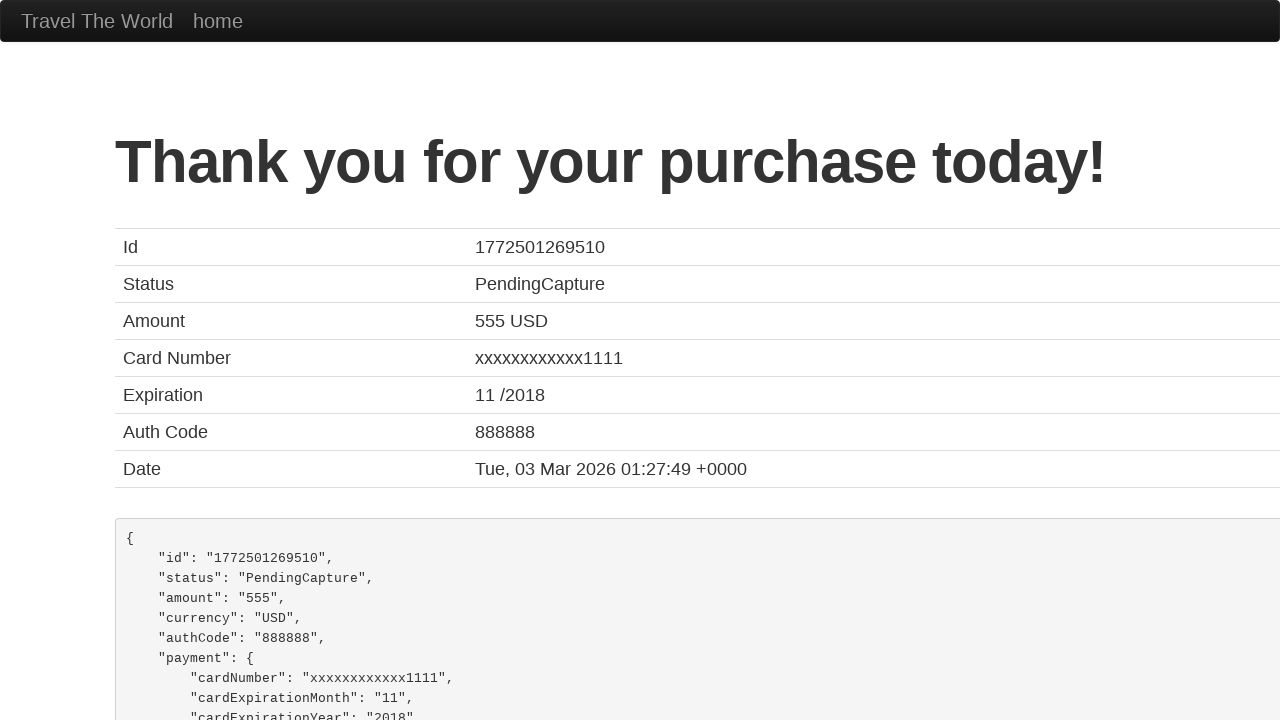

Waited 5 seconds for purchase confirmation
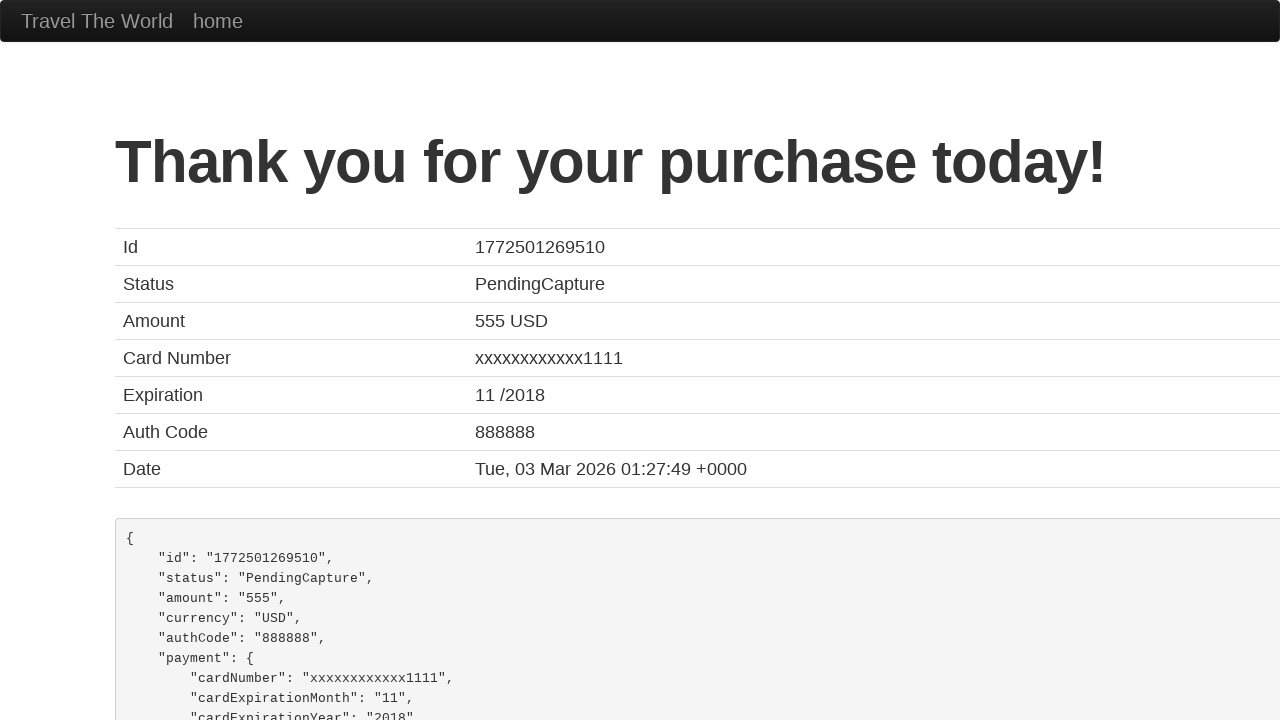

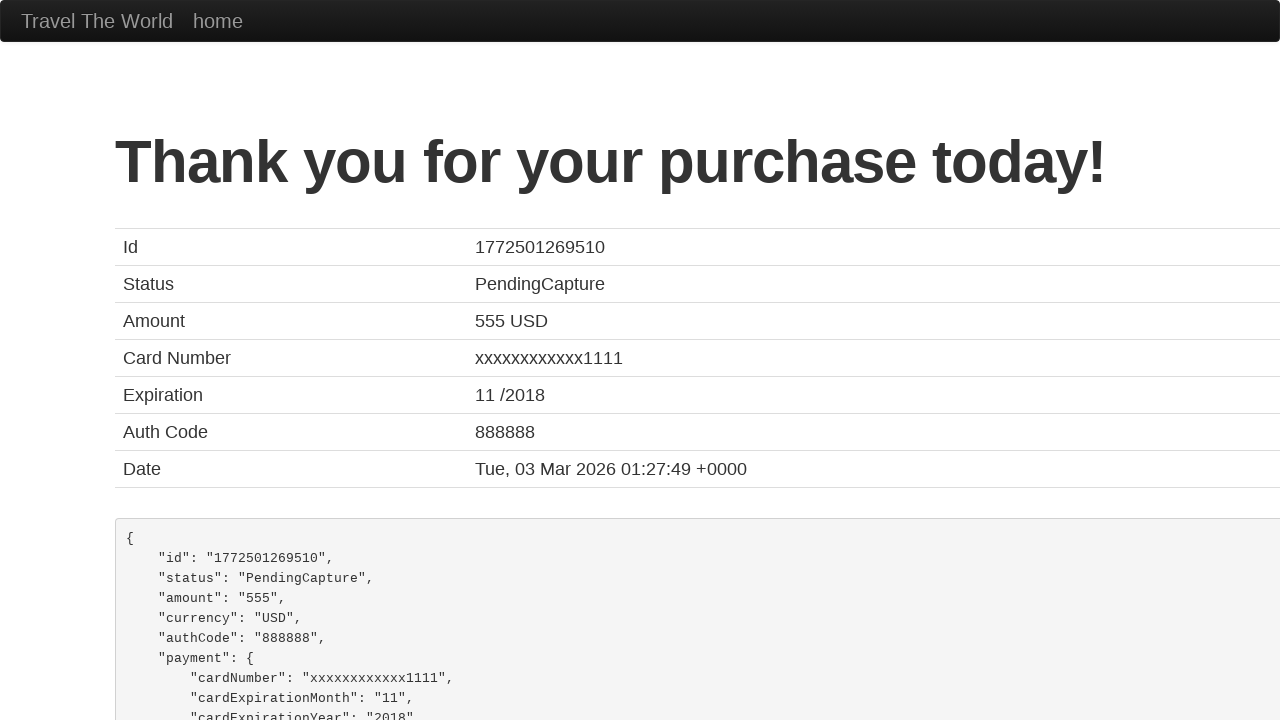